Tests drag and drop functionality by dragging box A to box B and verifying the boxes have swapped positions

Starting URL: https://the-internet.herokuapp.com/drag_and_drop

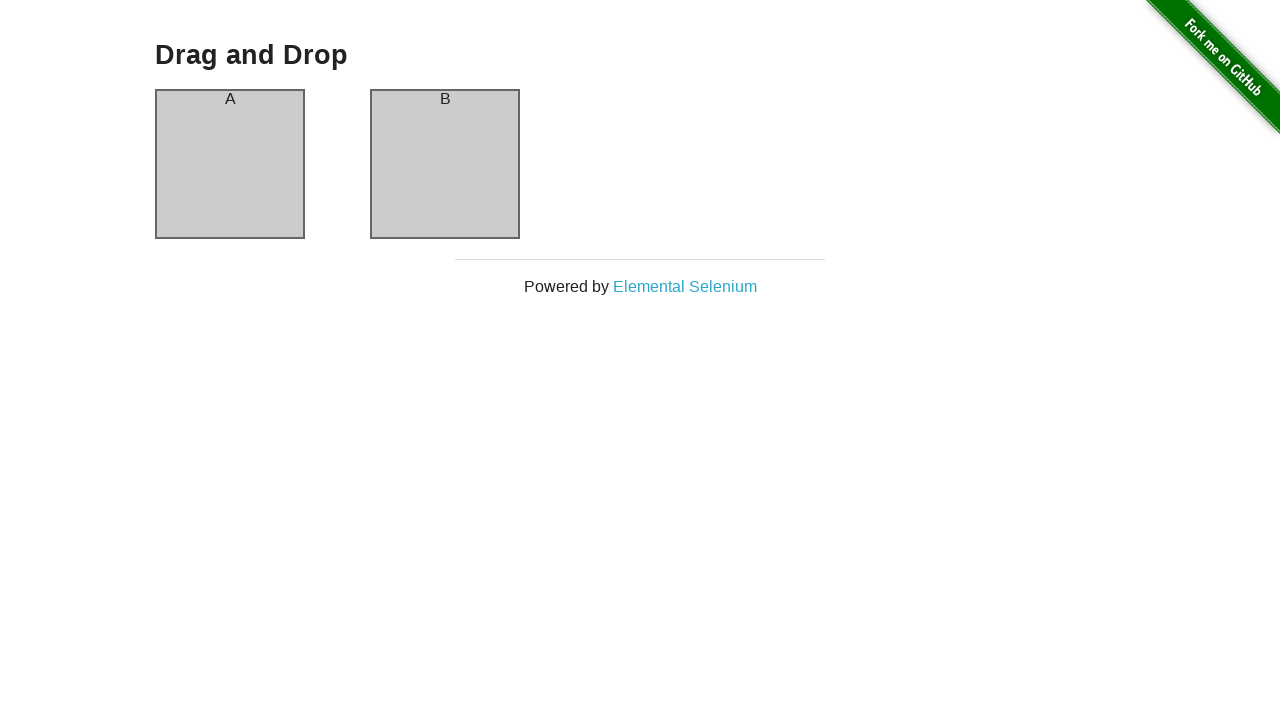

Located box A element
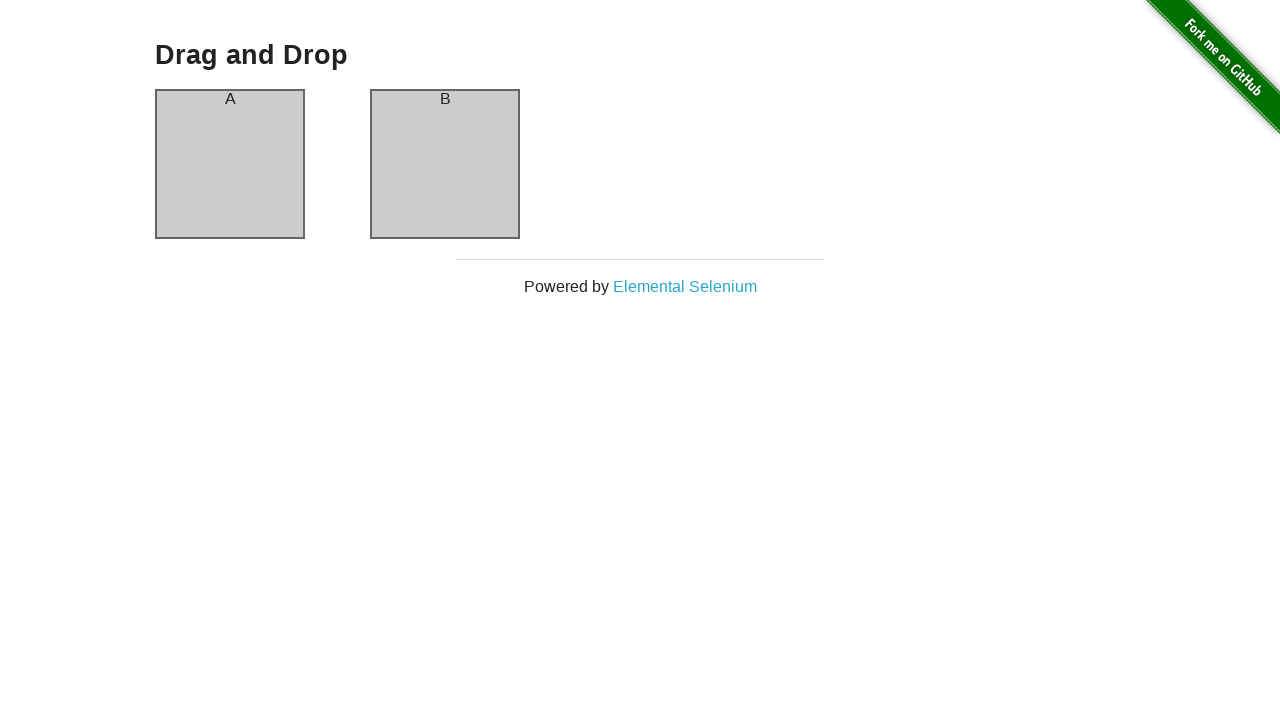

Located box B element
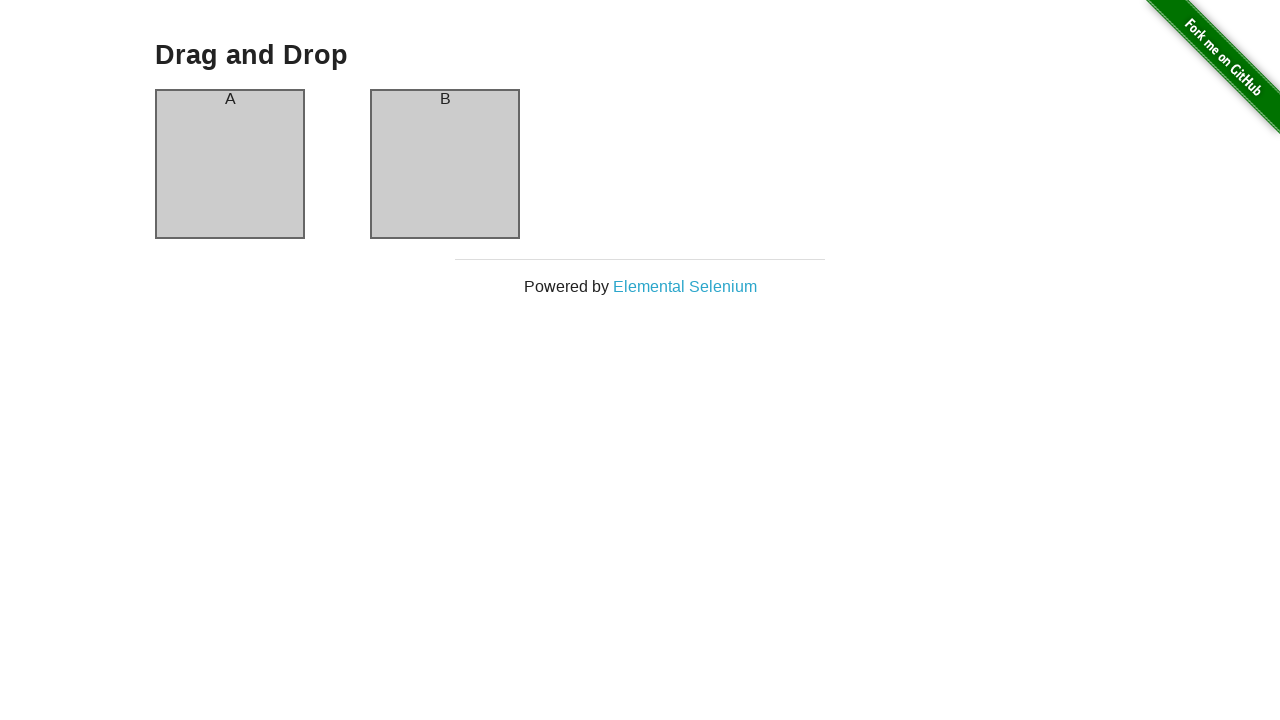

Dragged box A to box B at (445, 164)
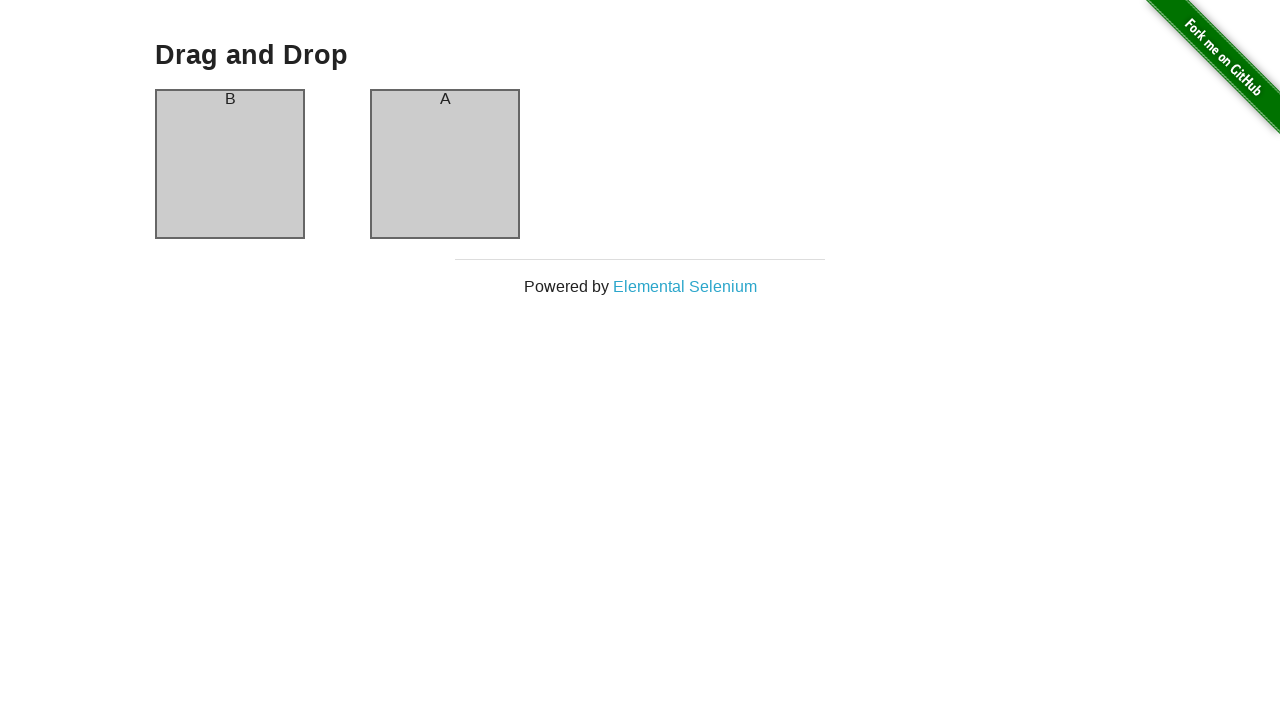

Verified boxes have swapped positions after drag and drop
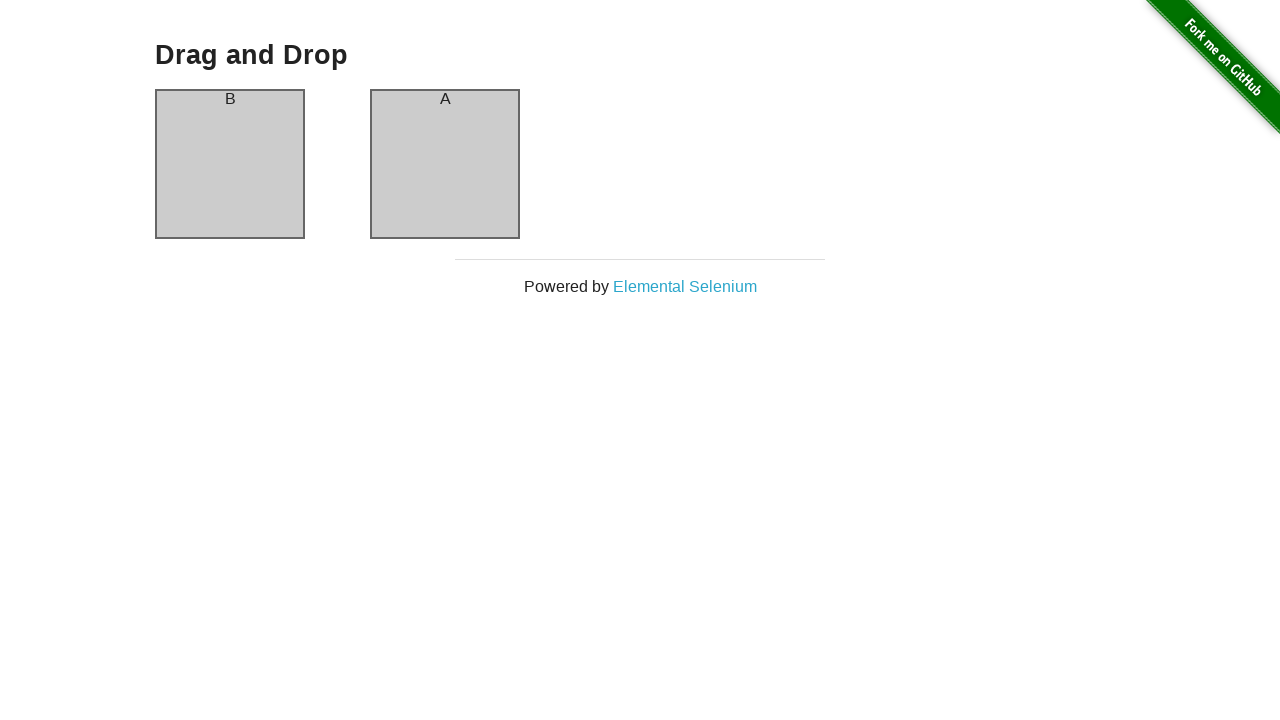

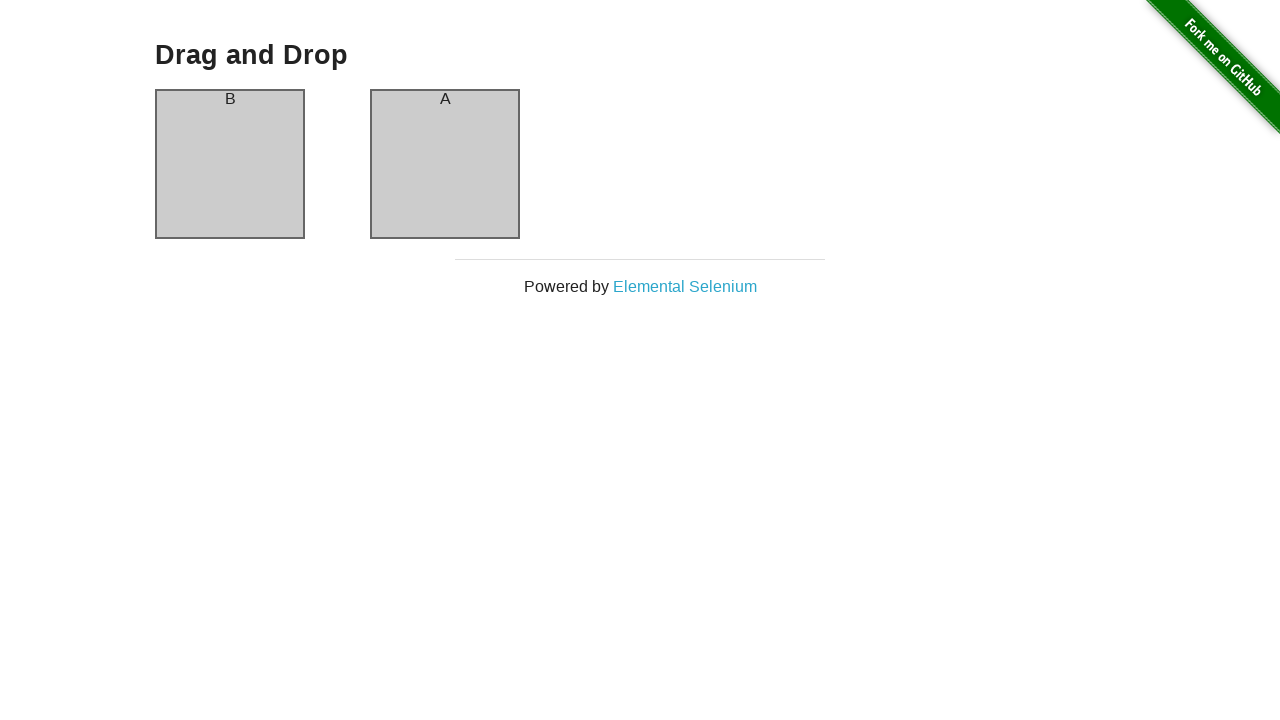